Tests the basic calculator's subtraction functionality by selecting the Prototype build, entering two numbers (2 and 3), performing subtraction, and verifying the result equals -1.

Starting URL: https://testsheepnz.github.io/BasicCalculator.html

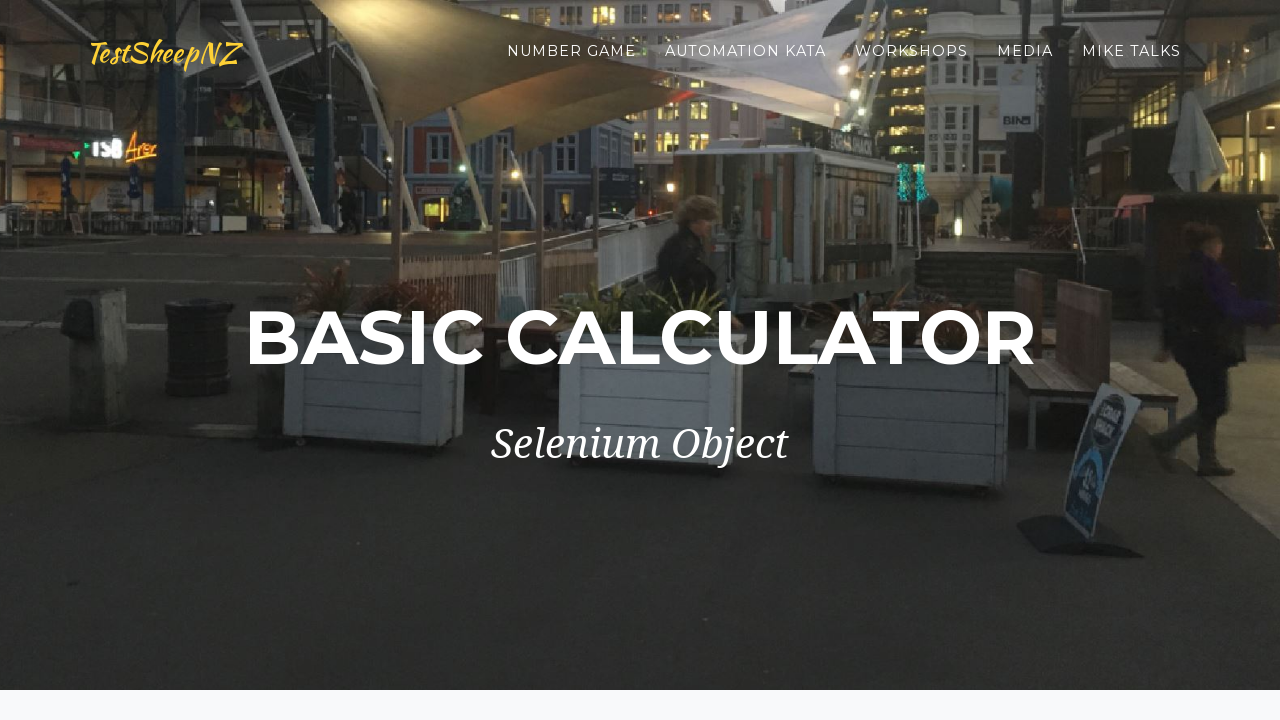

Scrolled to bottom of page
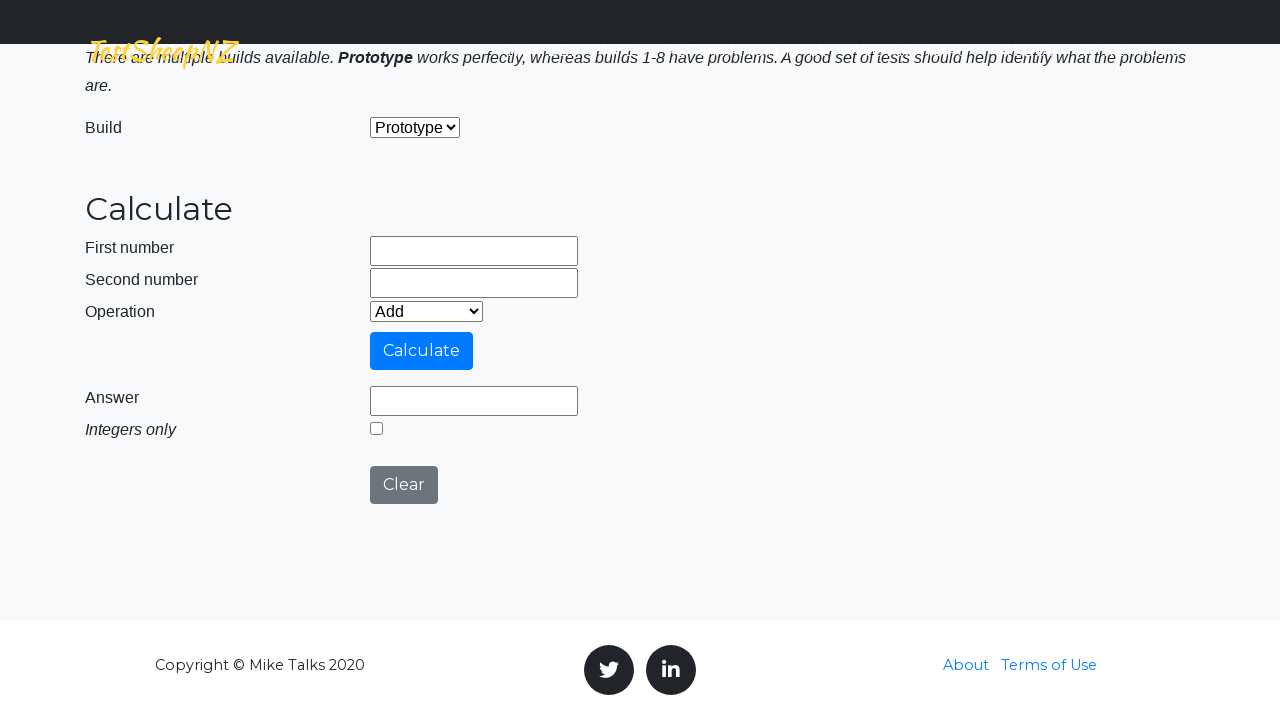

Selected 'Prototype' build from dropdown on #selectBuild
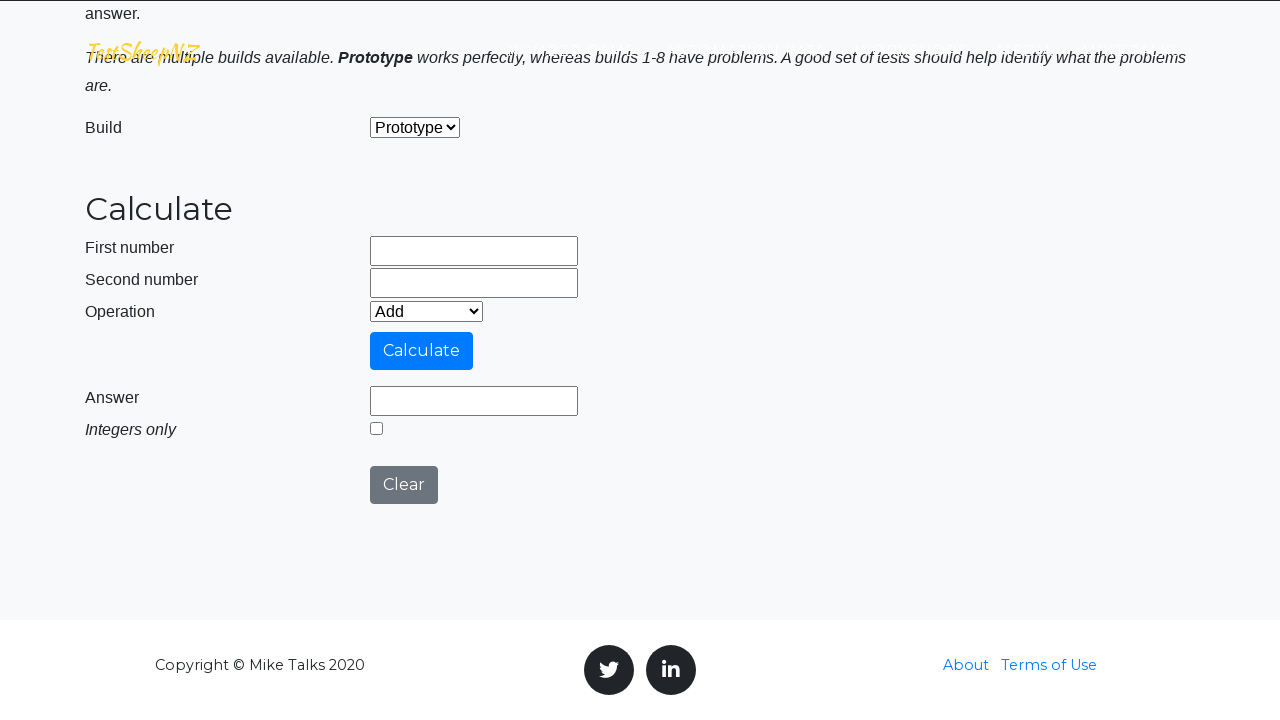

Entered '2' in First number field on #number1Field
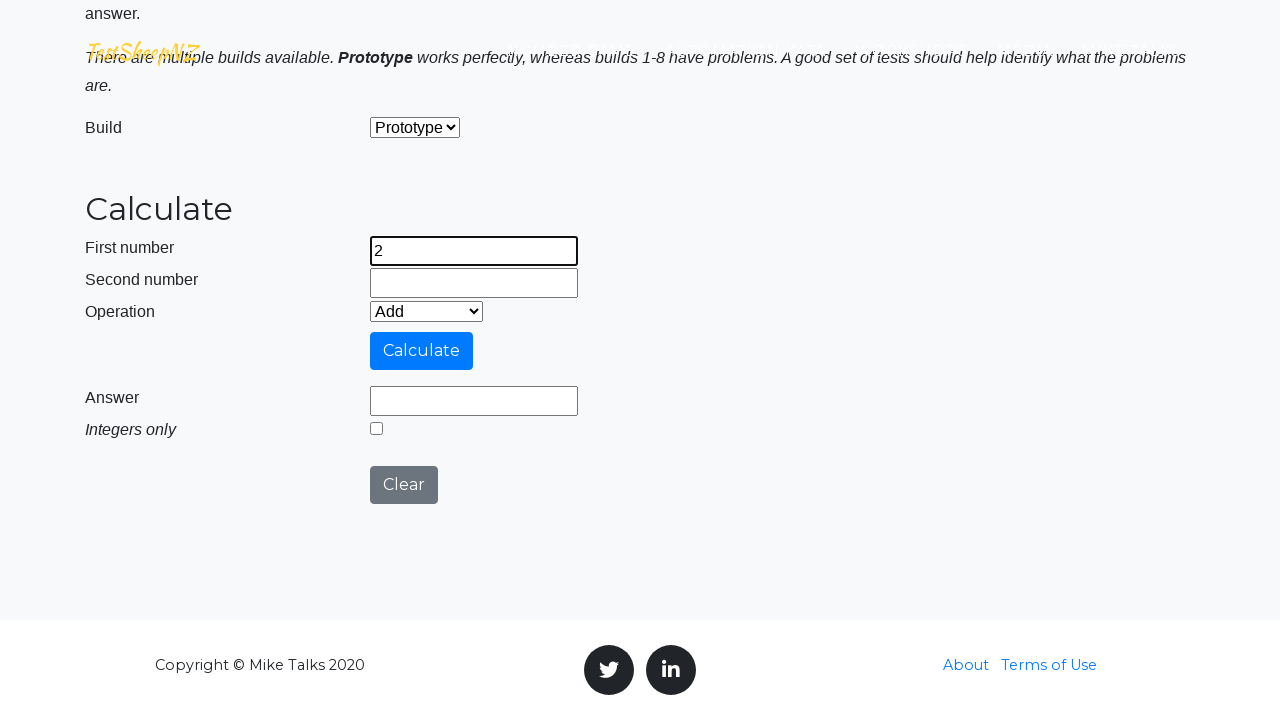

Entered '3' in Second number field on #number2Field
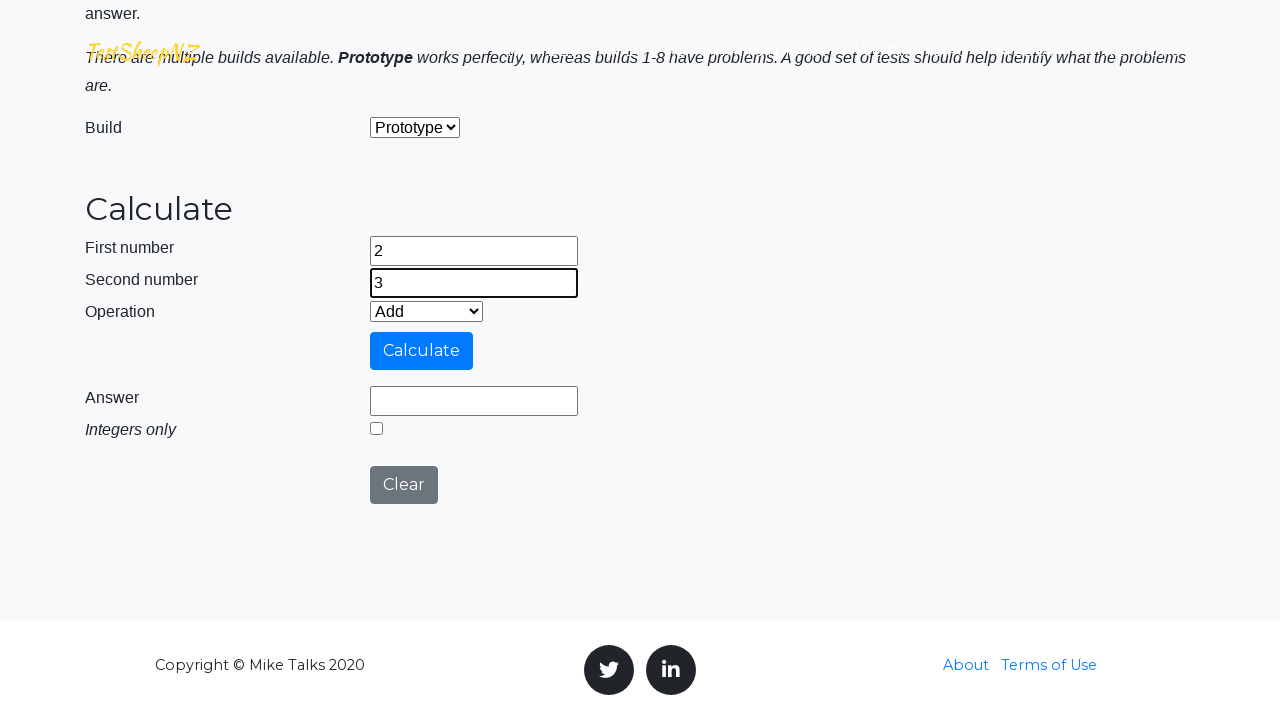

Selected 'Subtract' operation from dropdown on #selectOperationDropdown
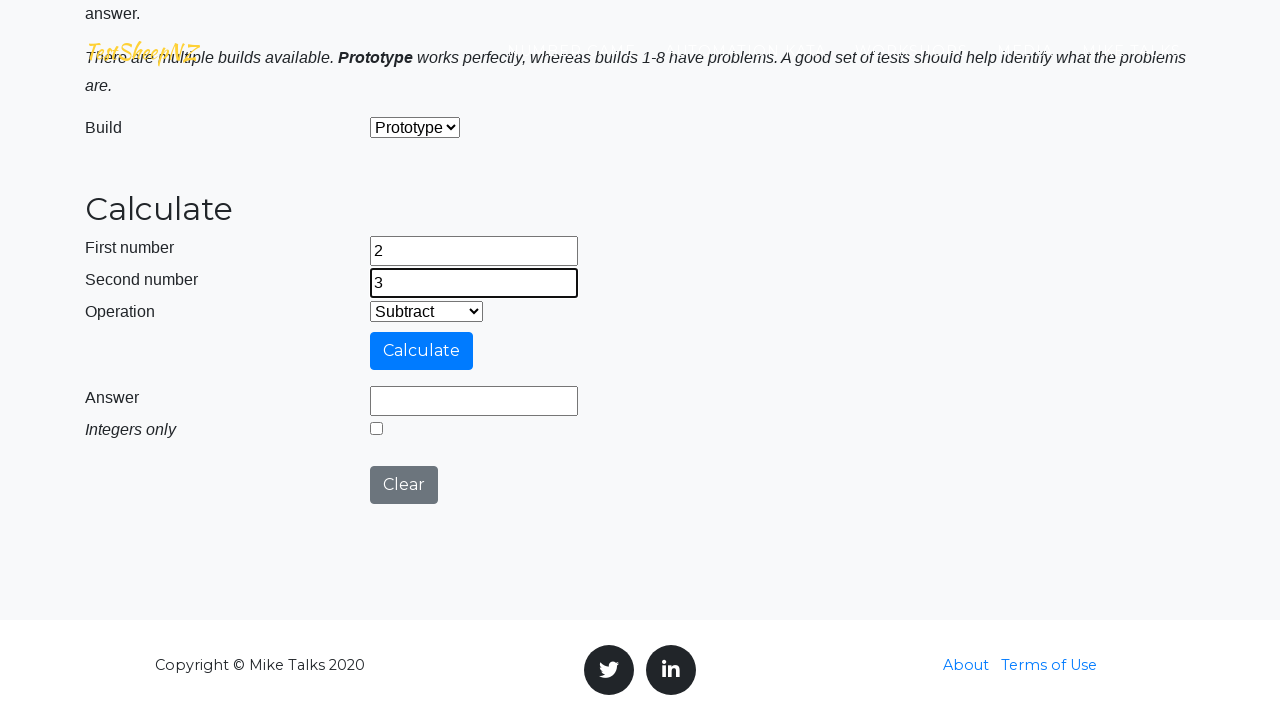

Clicked Calculate button at (422, 351) on #calculateButton
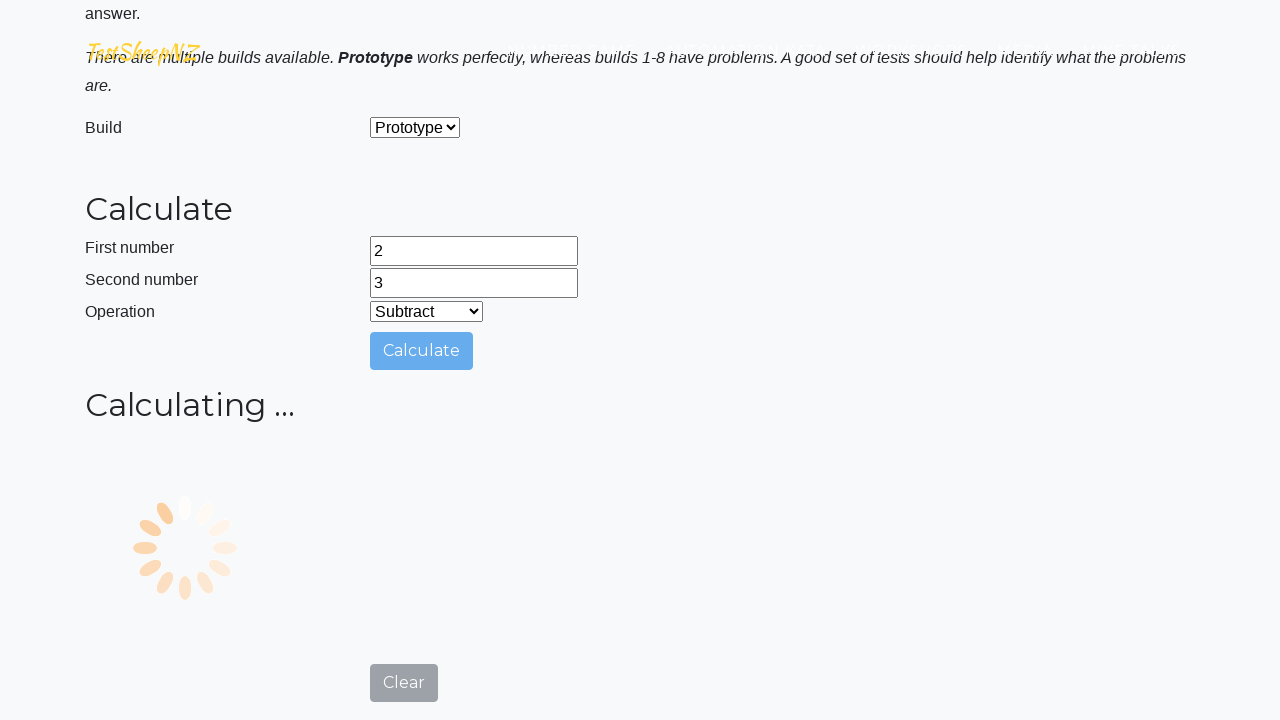

Verified answer field displays '-1' (subtraction result: 2 - 3 = -1)
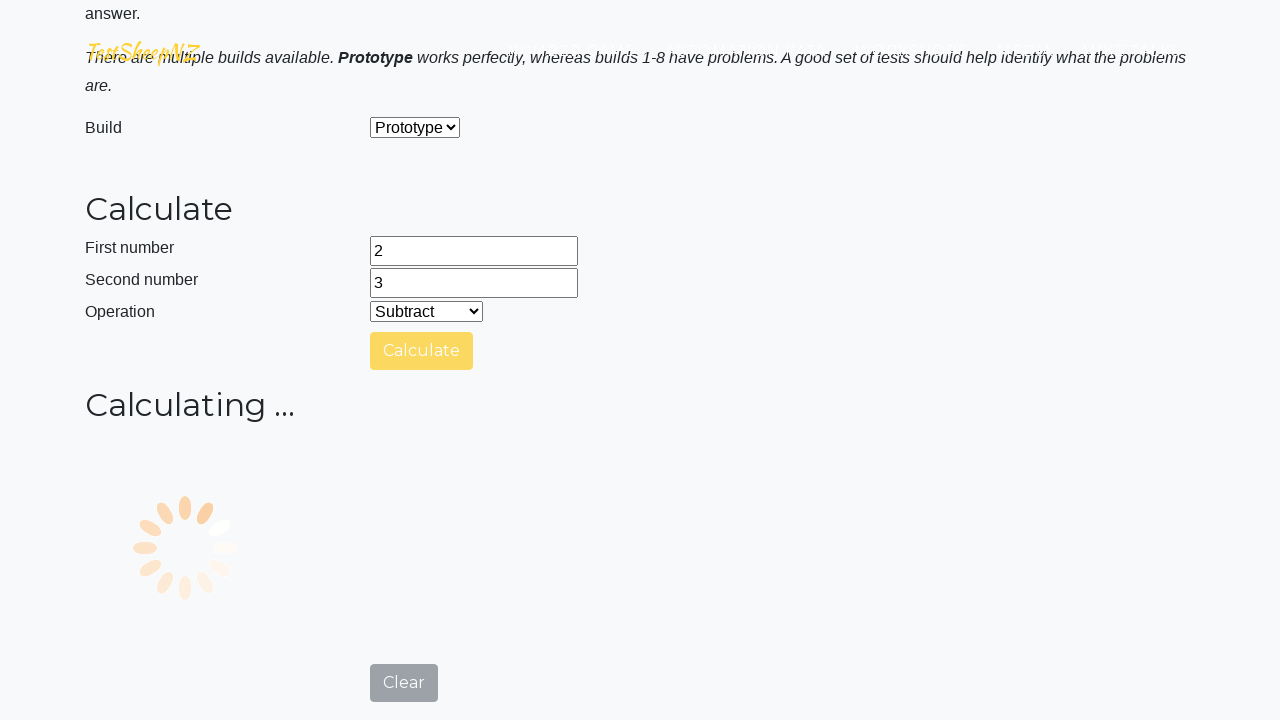

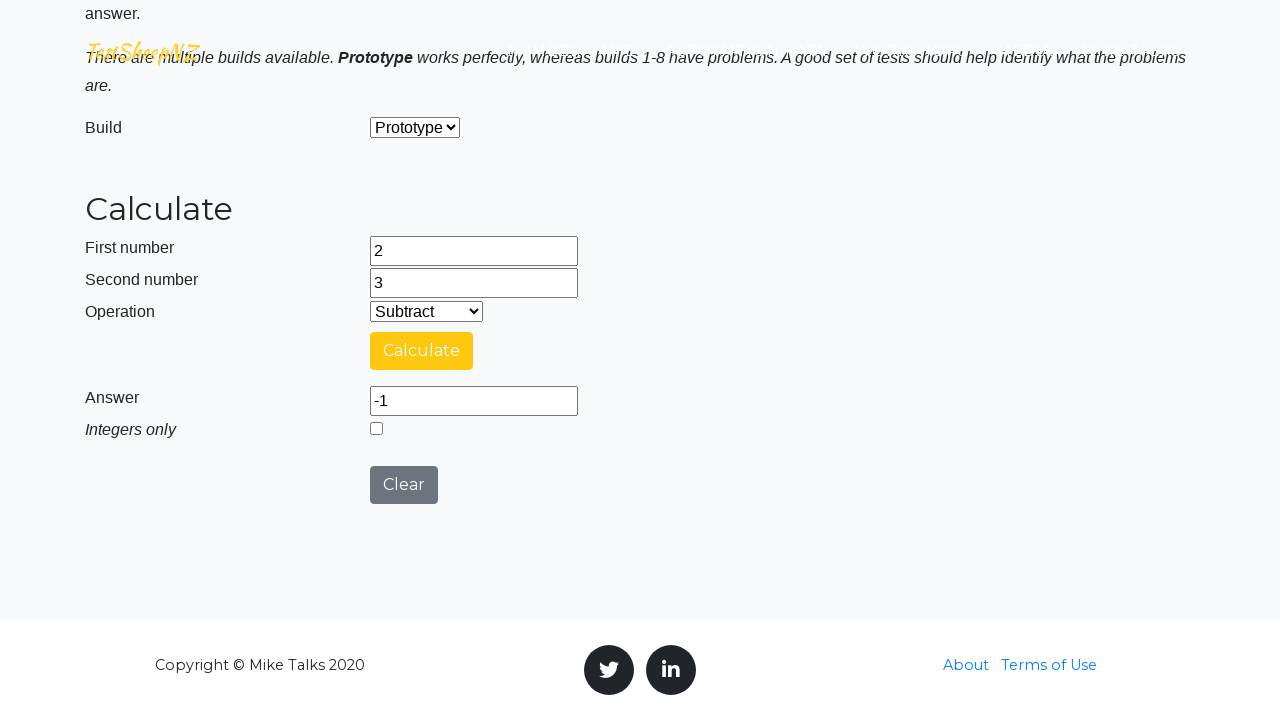